Tests a page with a verify button by clicking it and waiting for a success message to appear

Starting URL: http://suninjuly.github.io/wait1.html

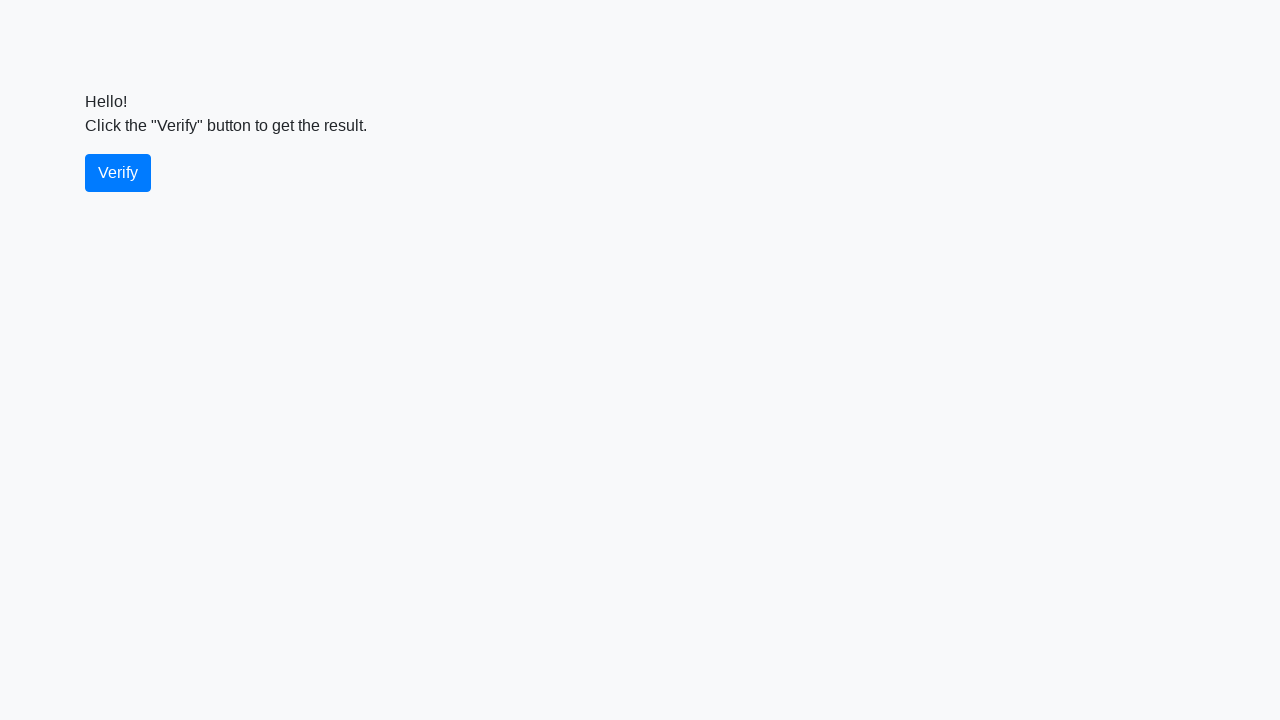

Clicked the verify button at (118, 173) on #verify
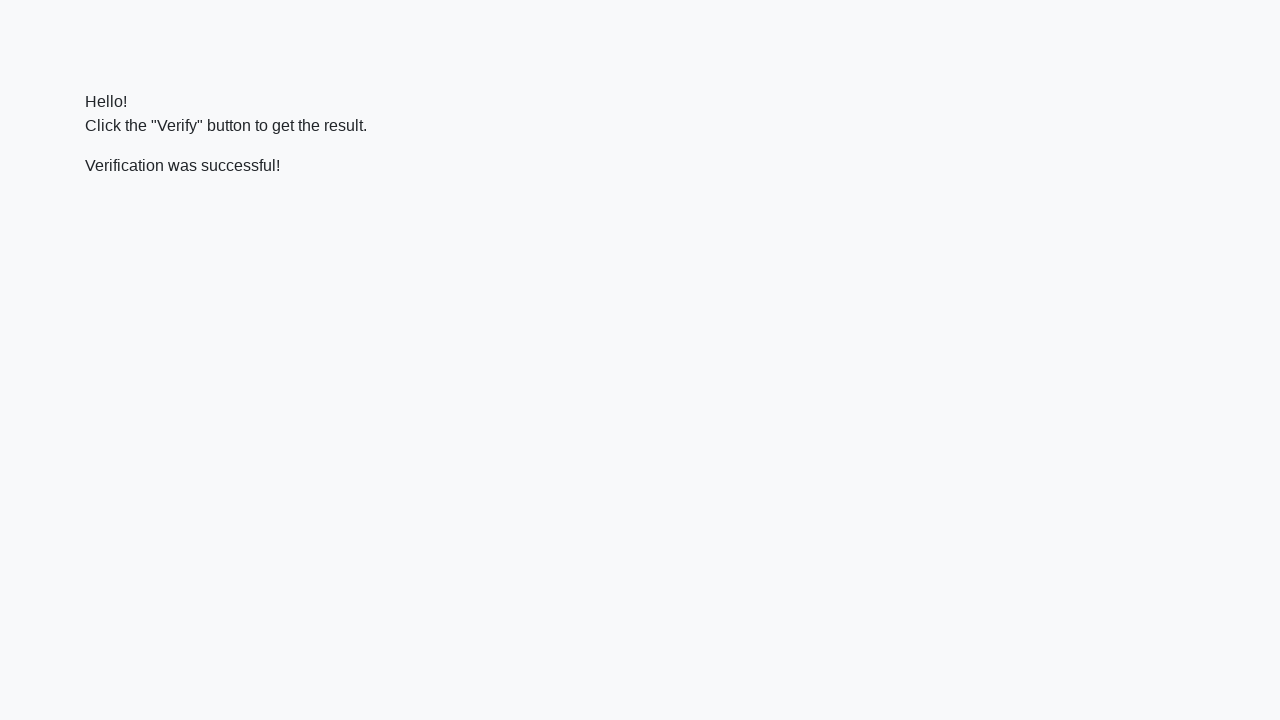

Success message appeared
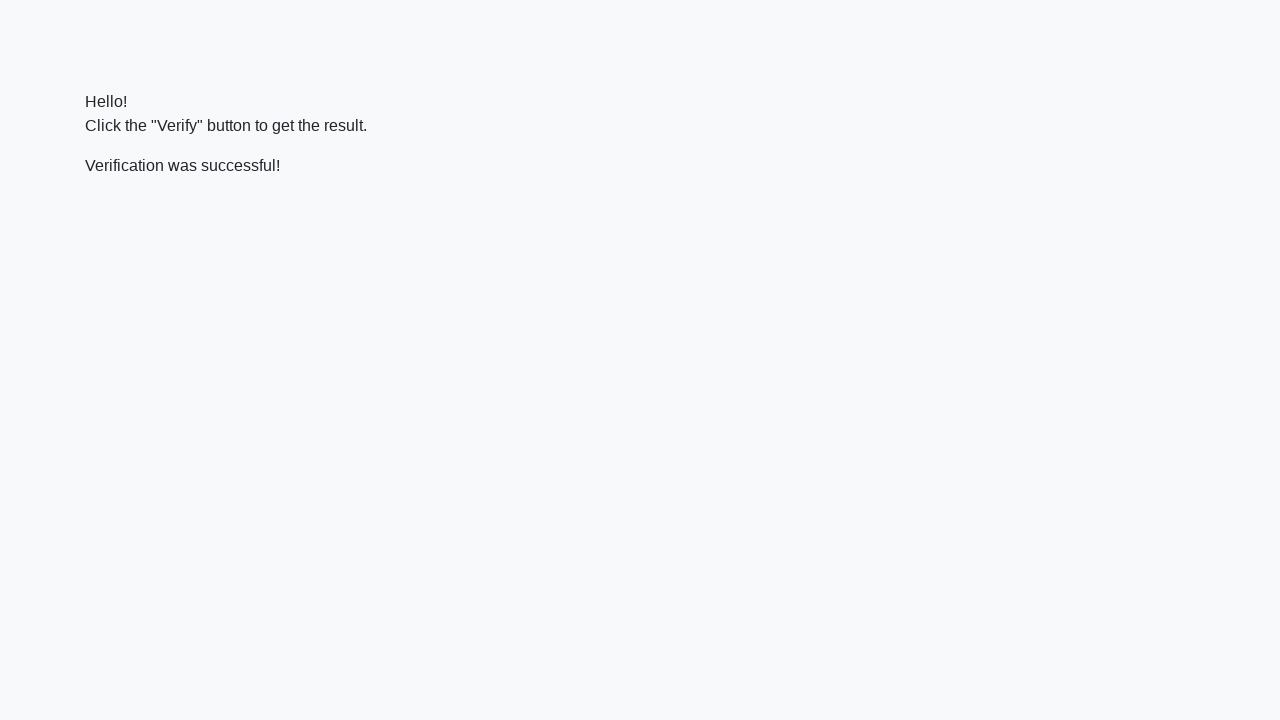

Located the success message element
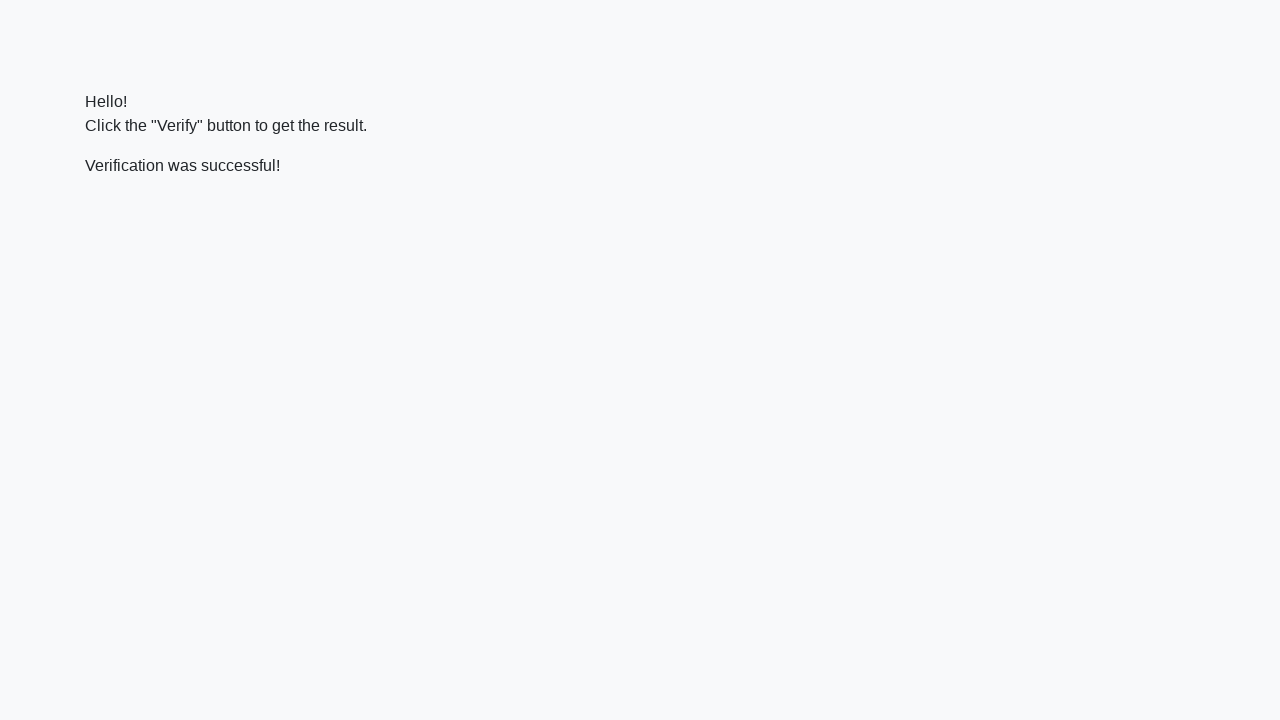

Verified that success message contains 'successful'
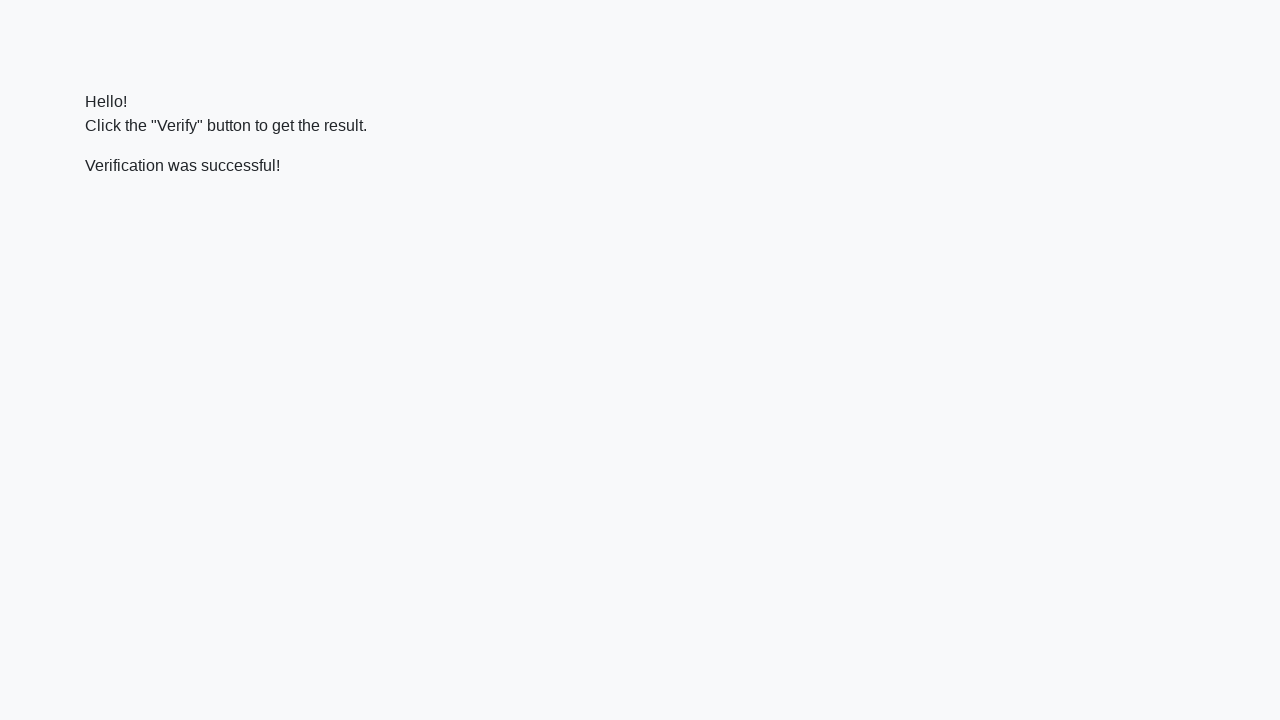

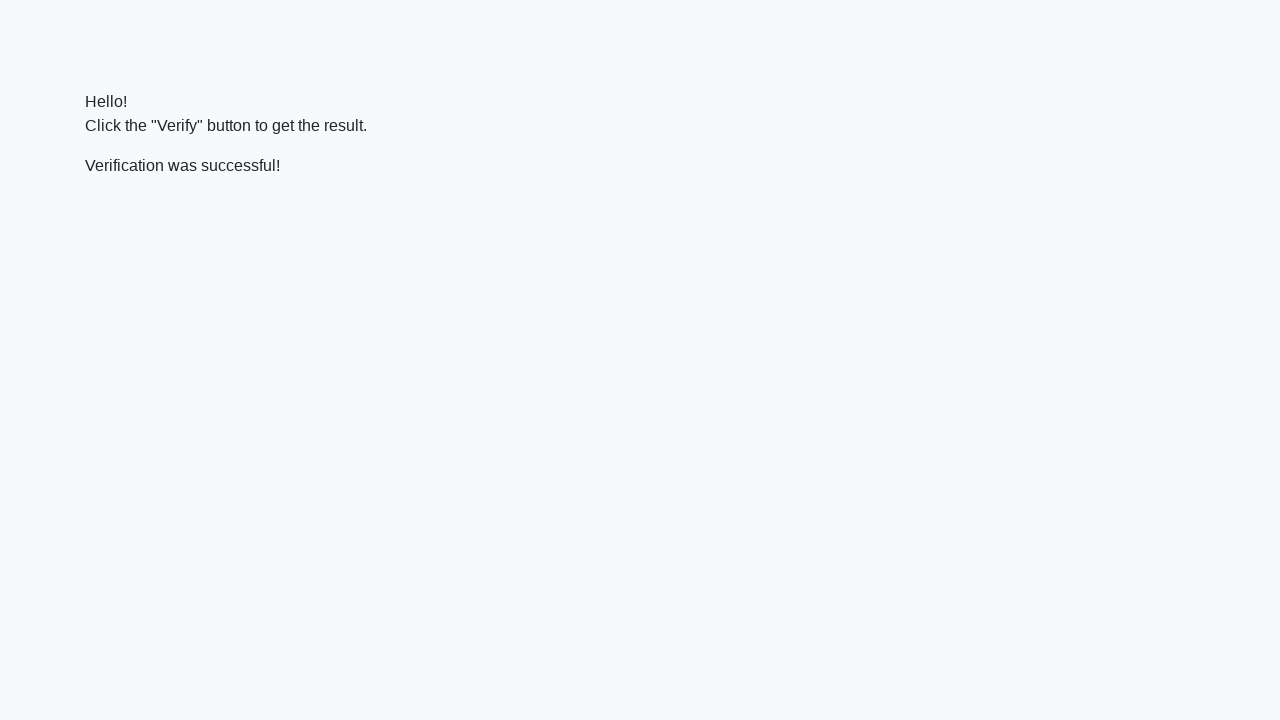